Tests clicking a button twice (not double-click) within an iframe on W3Schools and verifies the counter increments to 2

Starting URL: https://www.w3schools.com/js/tryit.asp?filename=tryjs_function_counter3

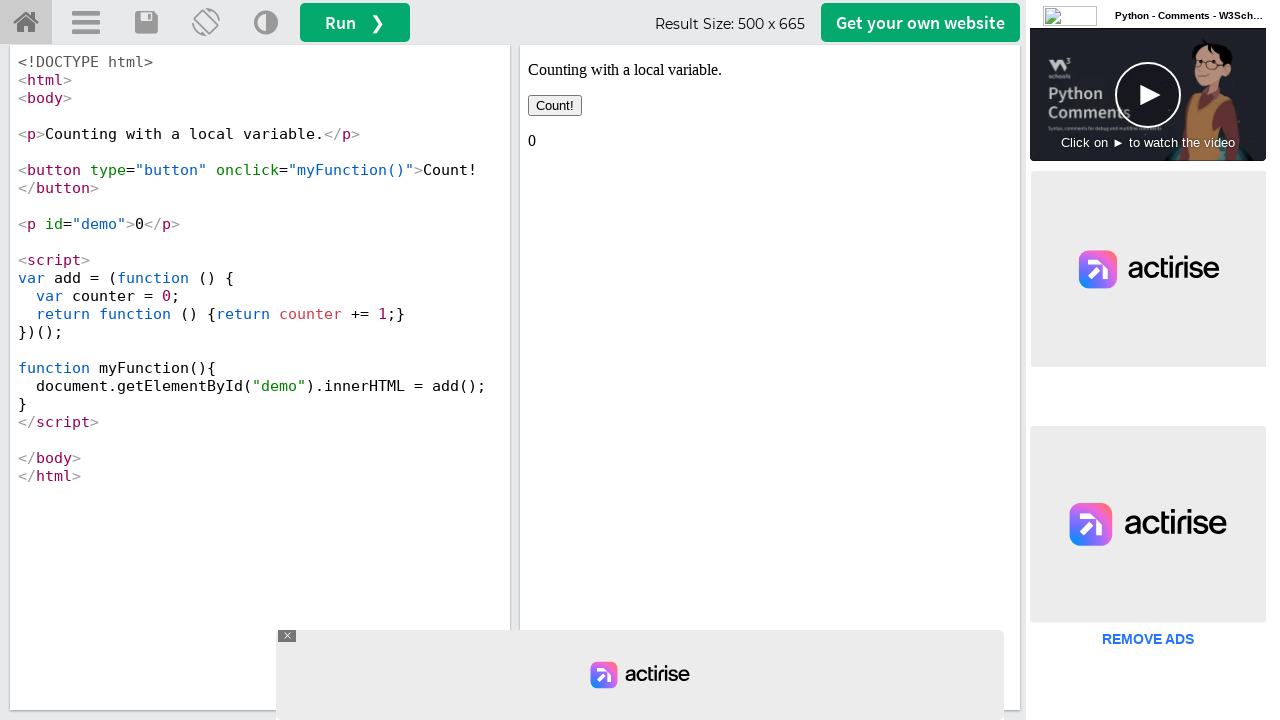

Located iframe with ID 'iframeResult'
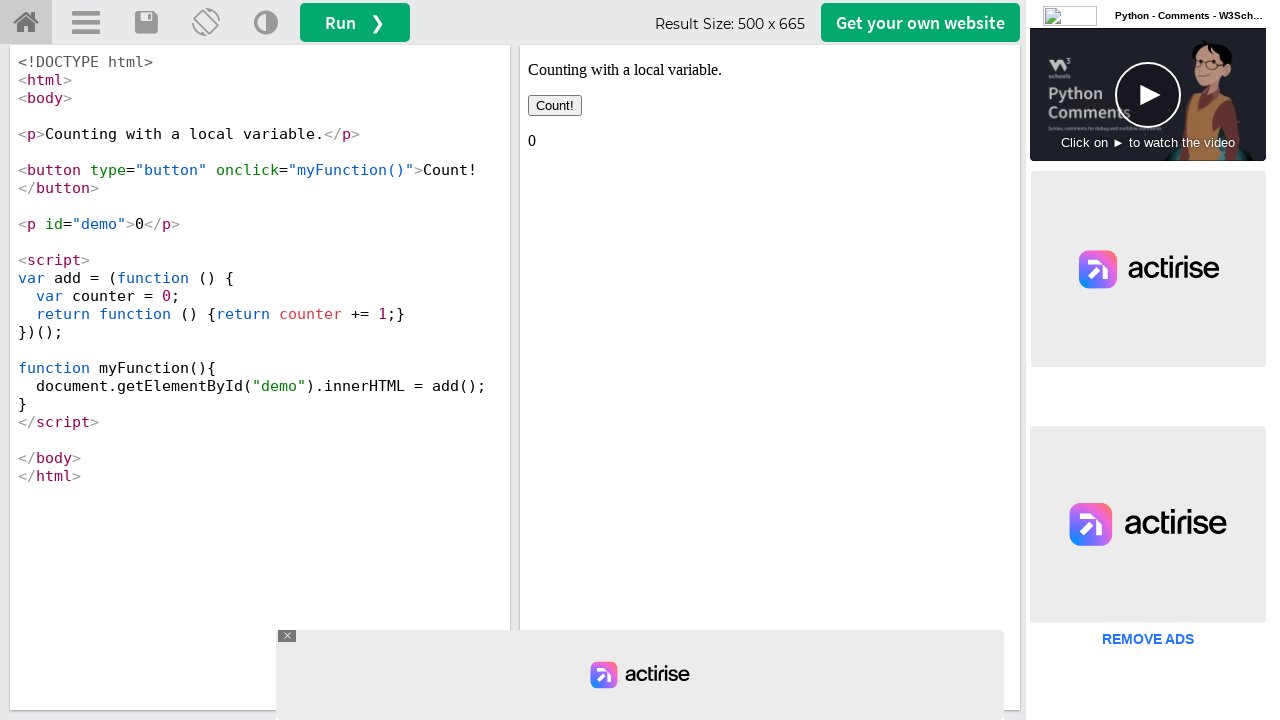

Clicked button in iframe (first click) at (555, 106) on xpath=//*[@id="iframeResult"] >> internal:control=enter-frame >> xpath=//button
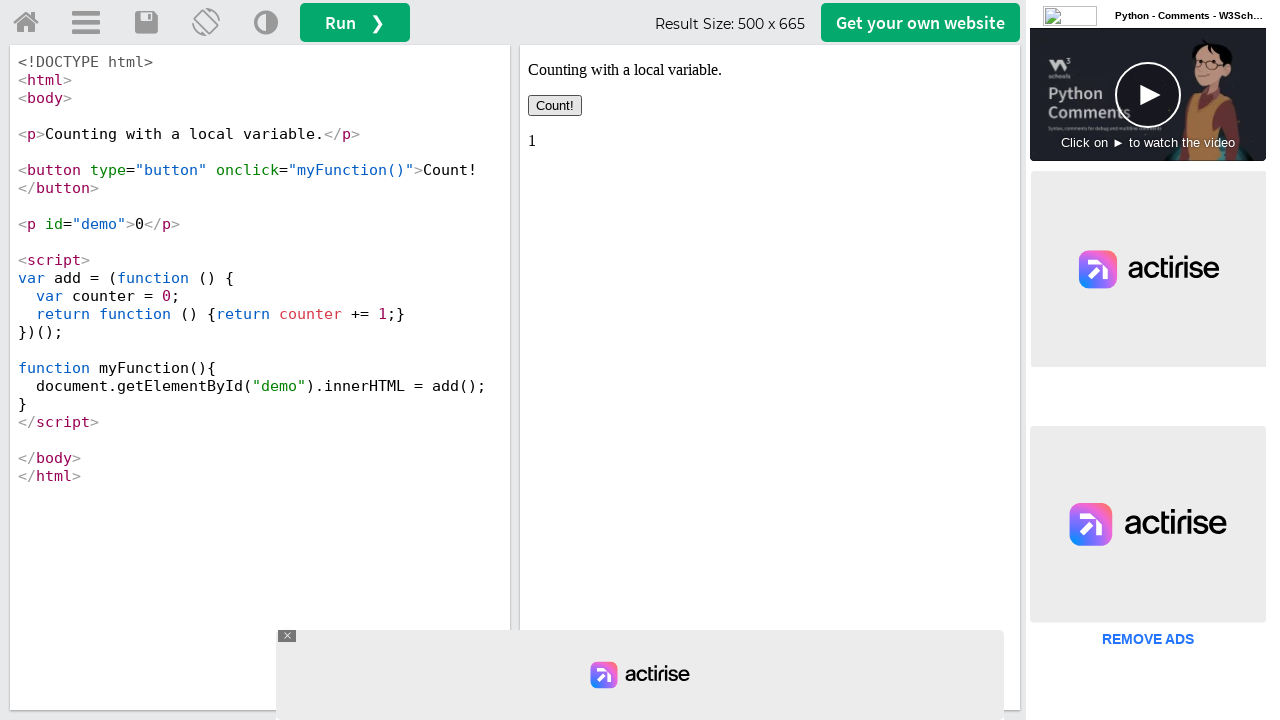

Clicked button in iframe (second click) at (555, 106) on xpath=//*[@id="iframeResult"] >> internal:control=enter-frame >> xpath=//button
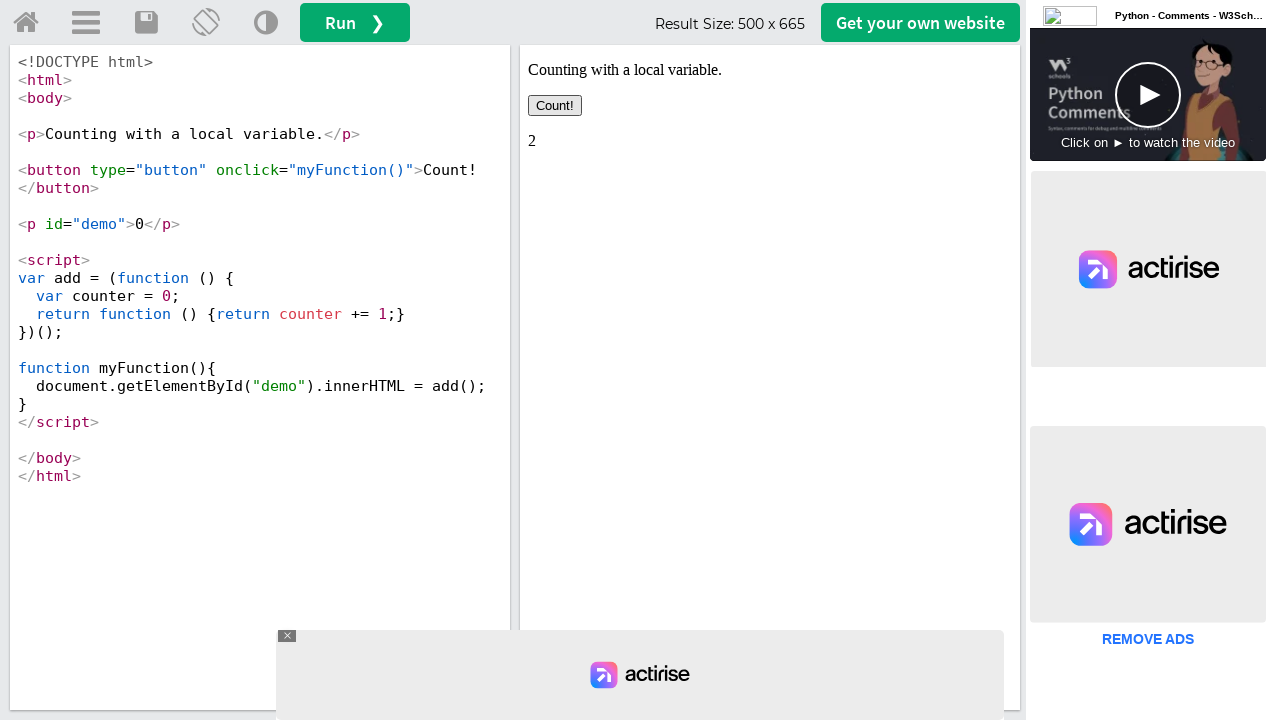

Retrieved counter text from demo element
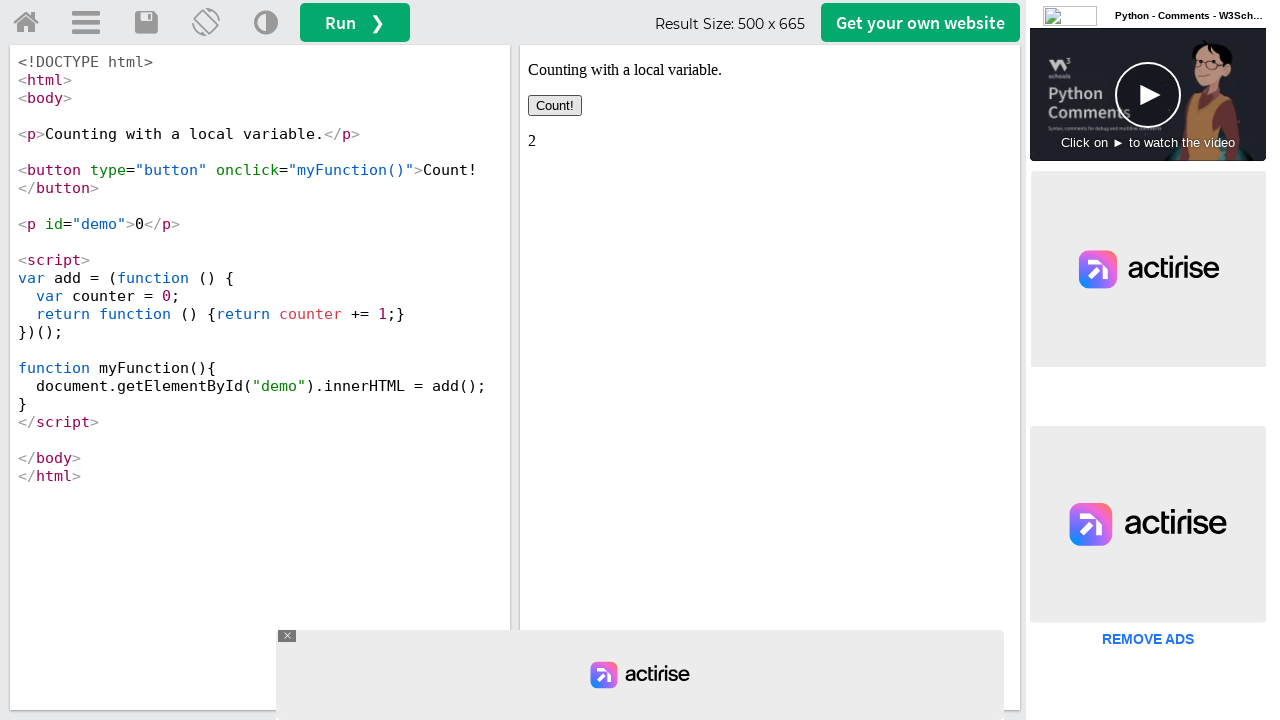

Verified counter value is '2'
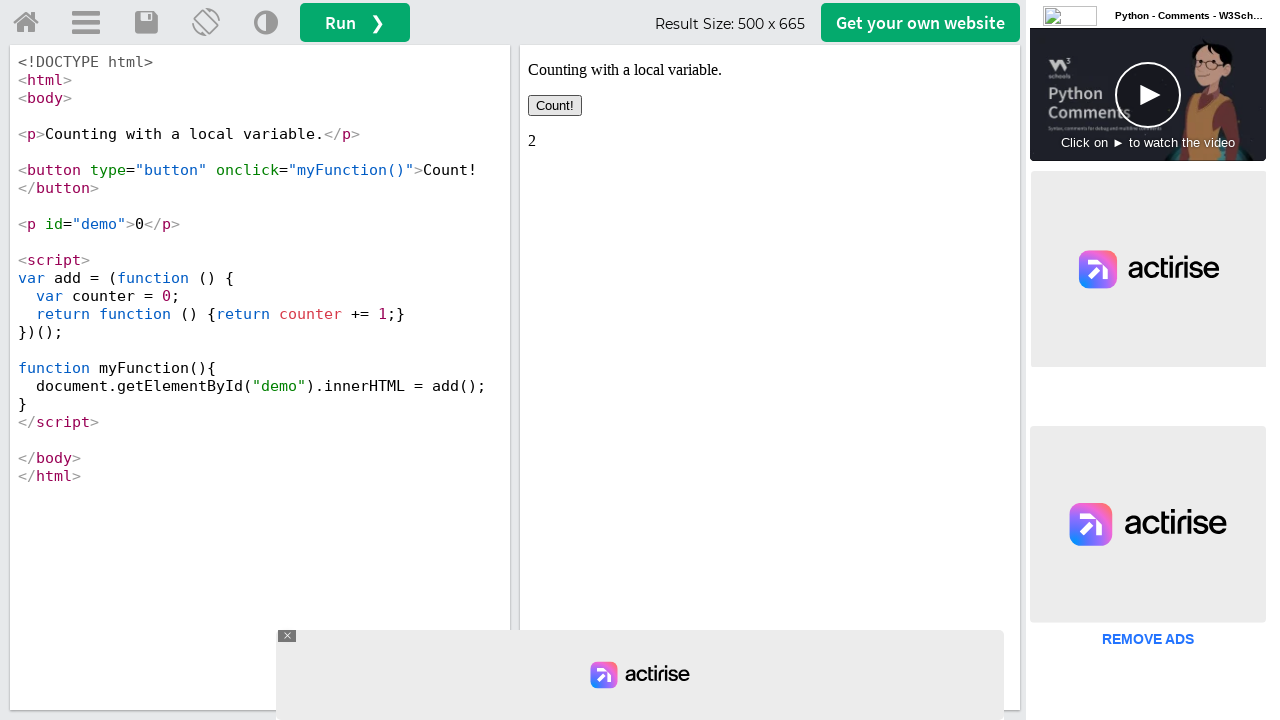

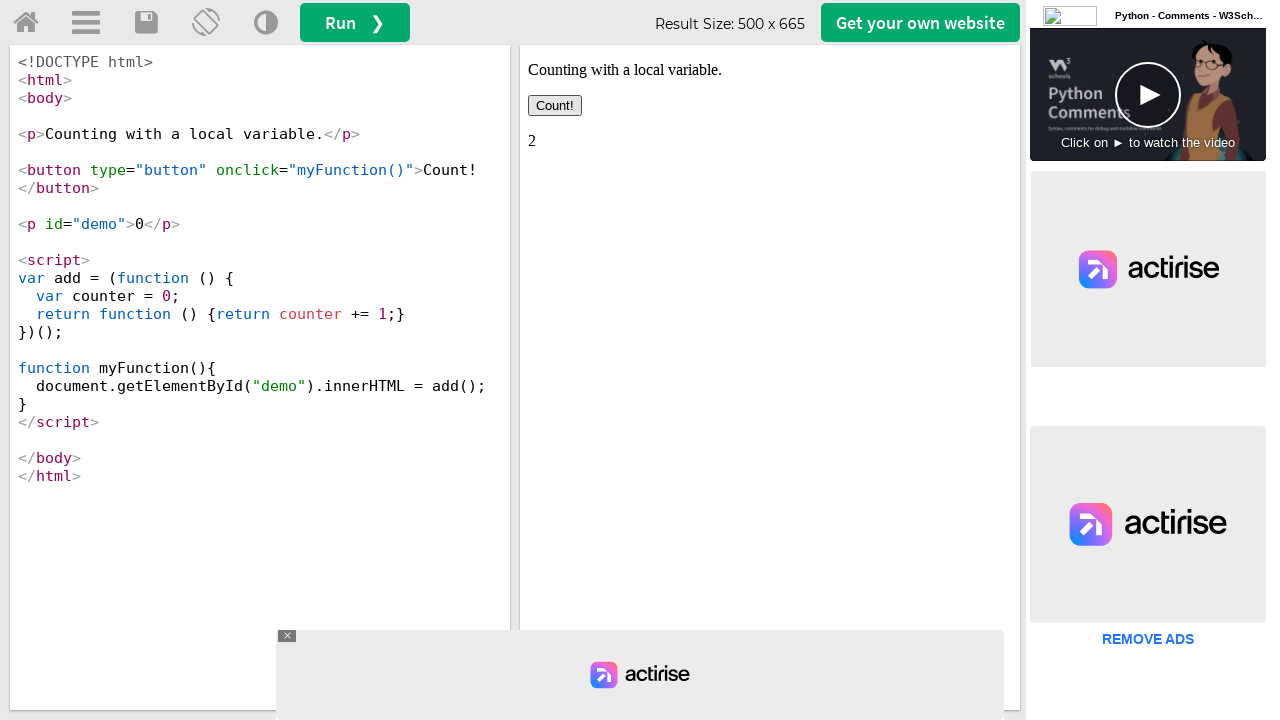